Tests a web form by entering text into a text box, submitting the form, and verifying the success message is displayed

Starting URL: https://www.selenium.dev/selenium/web/web-form.html

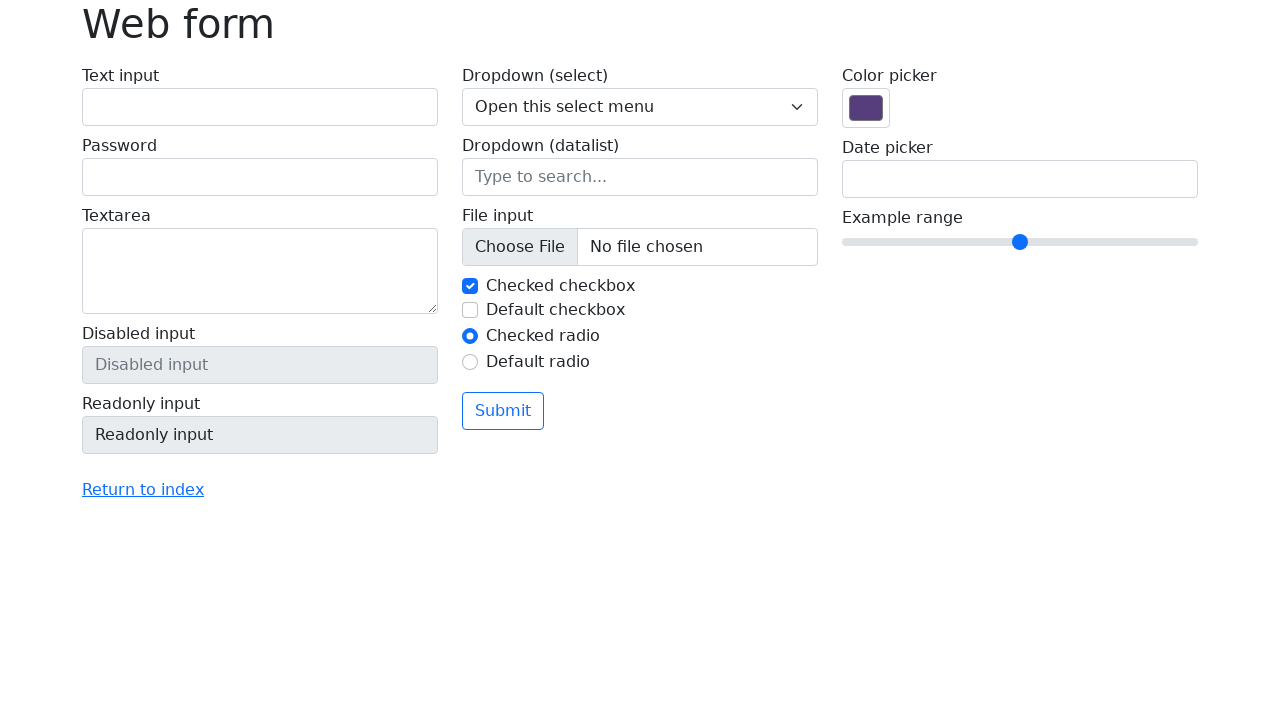

Verified page title is 'Web form'
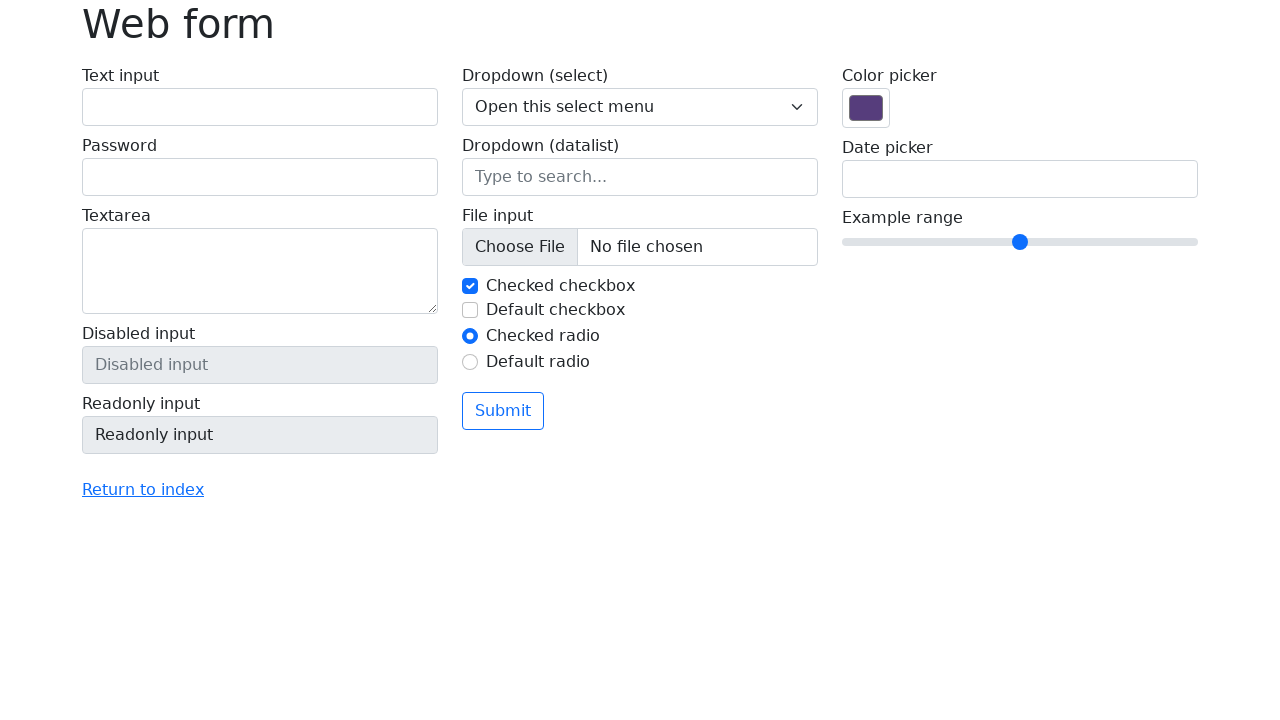

Filled text box with 'Selenium' on input[name='my-text']
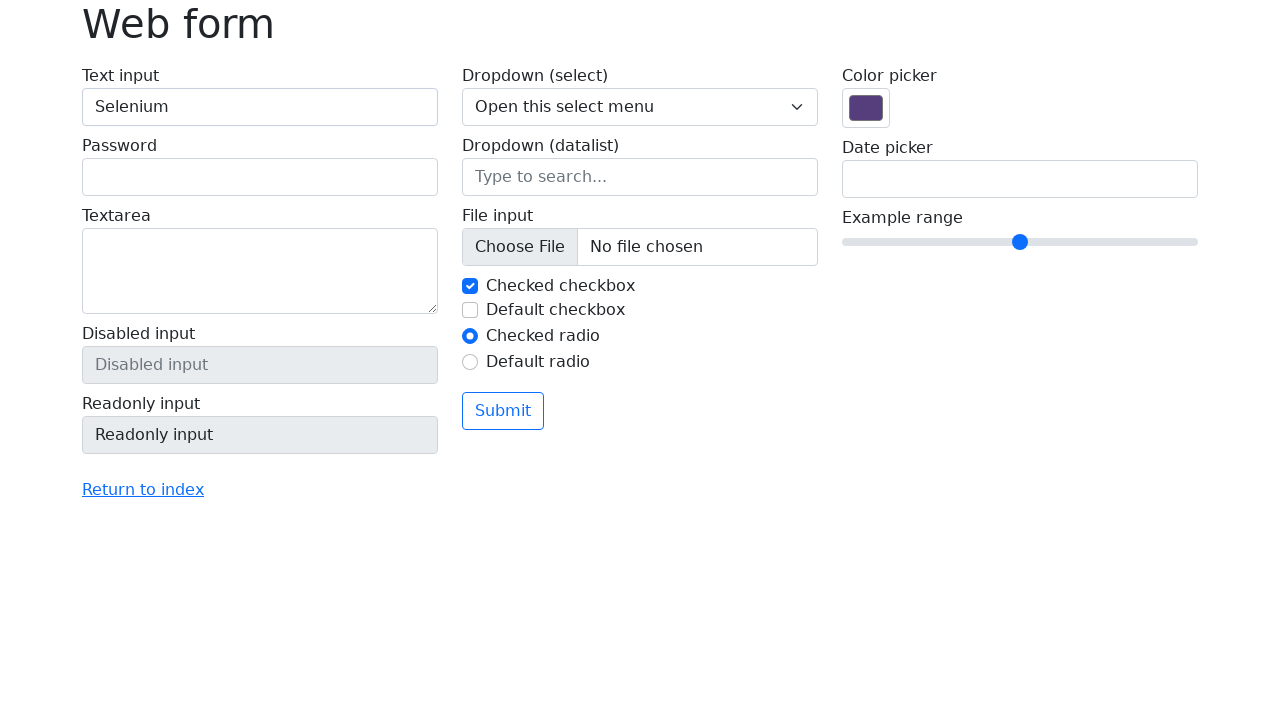

Clicked the submit button at (503, 411) on button
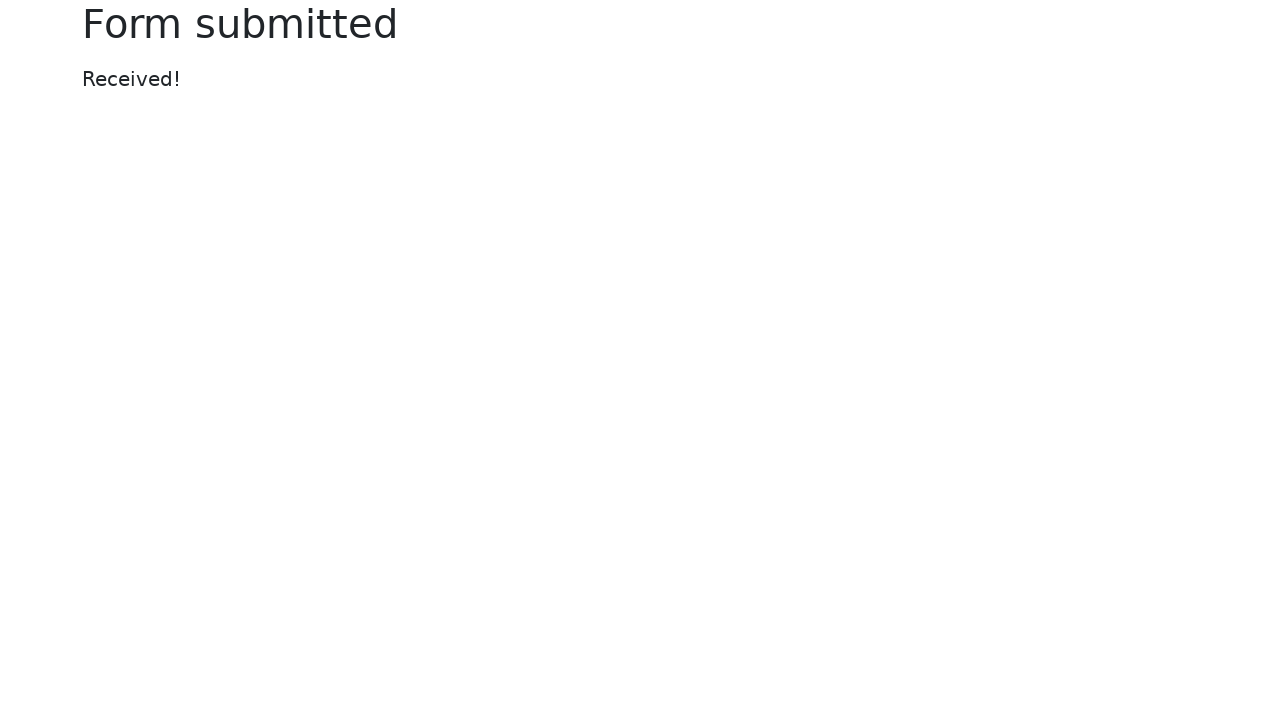

Success message element became visible
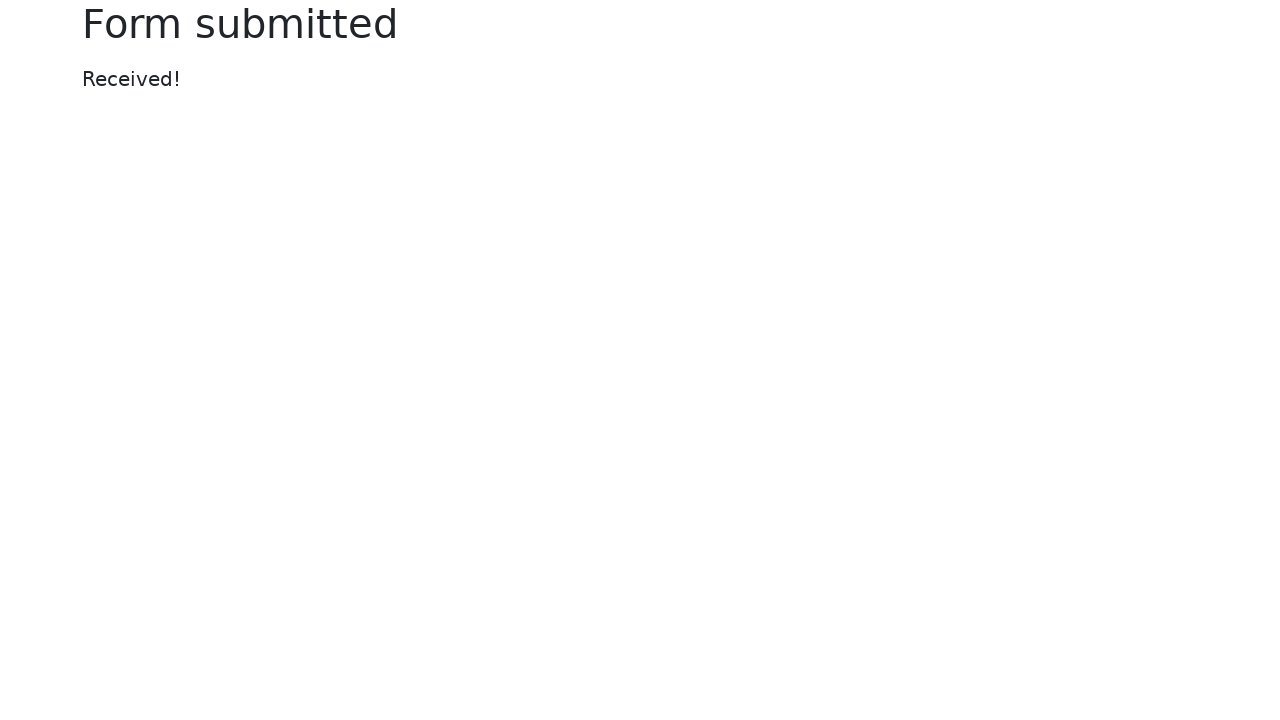

Verified success message displays 'Received!'
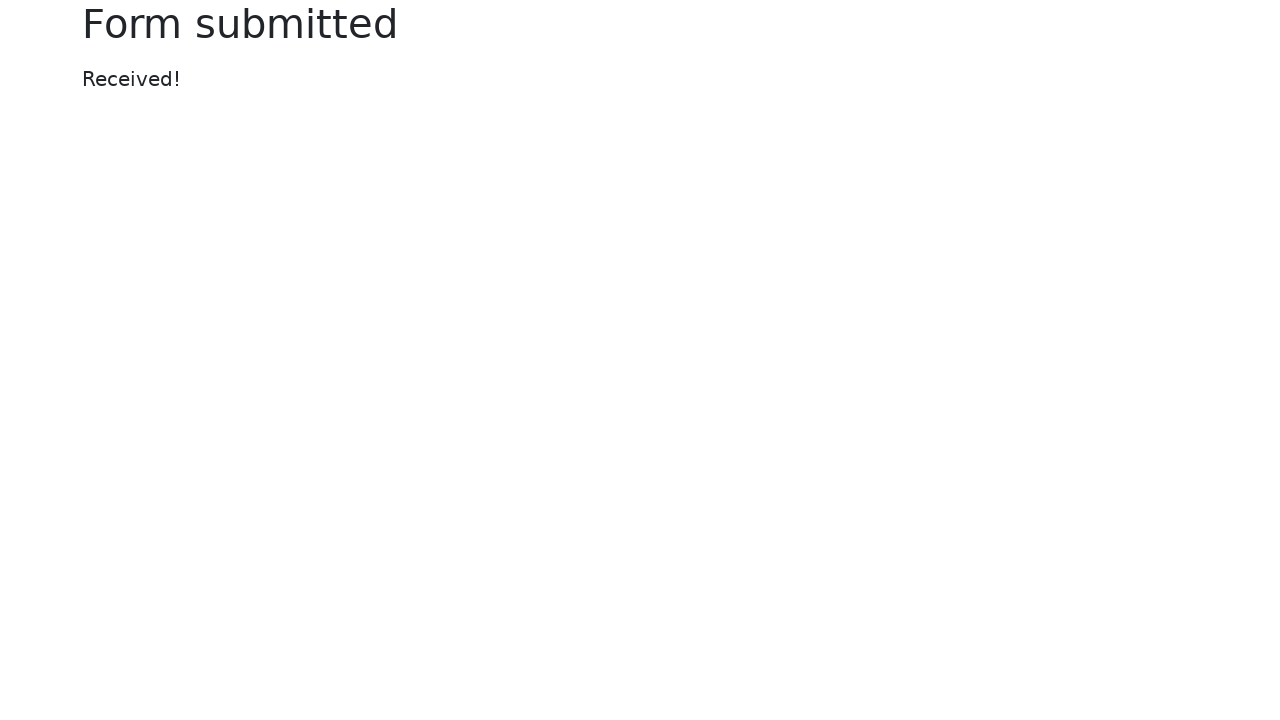

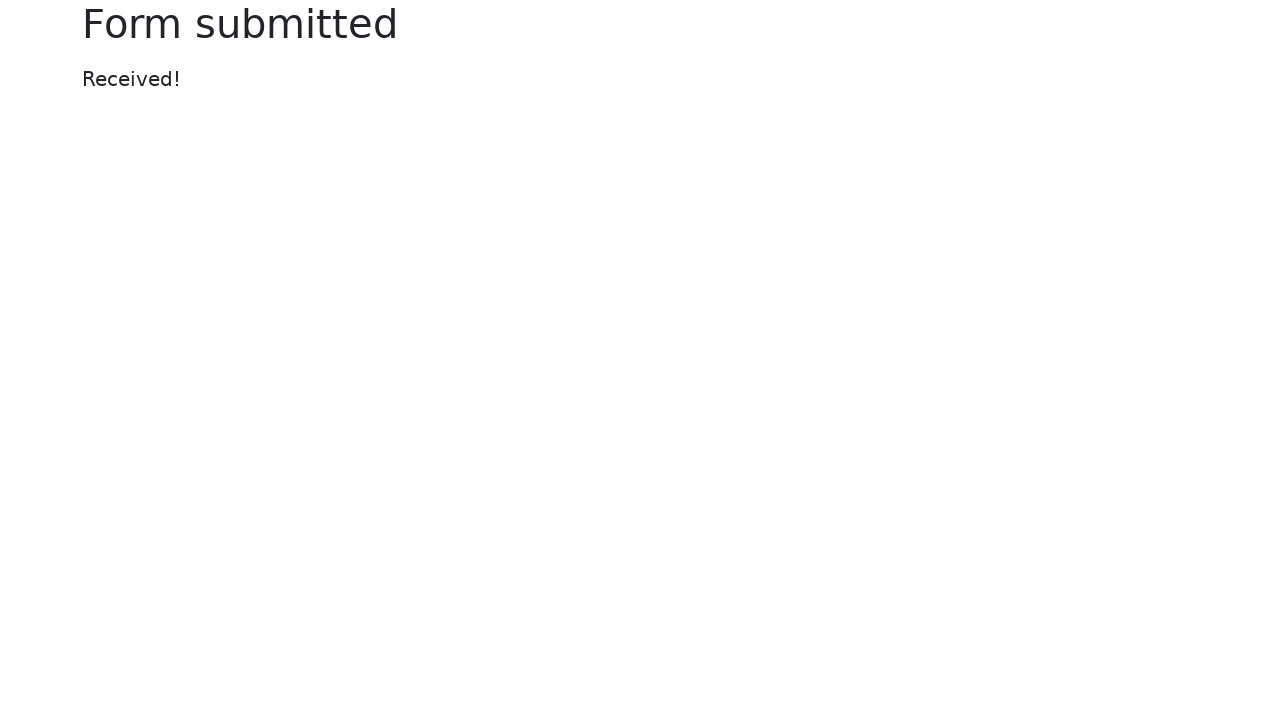